Tests handling of child windows by clicking a link that opens a new page, extracting text from the new page, and typing extracted content back into the original page

Starting URL: http://rahulshettyacademy.com/loginpagePractise/

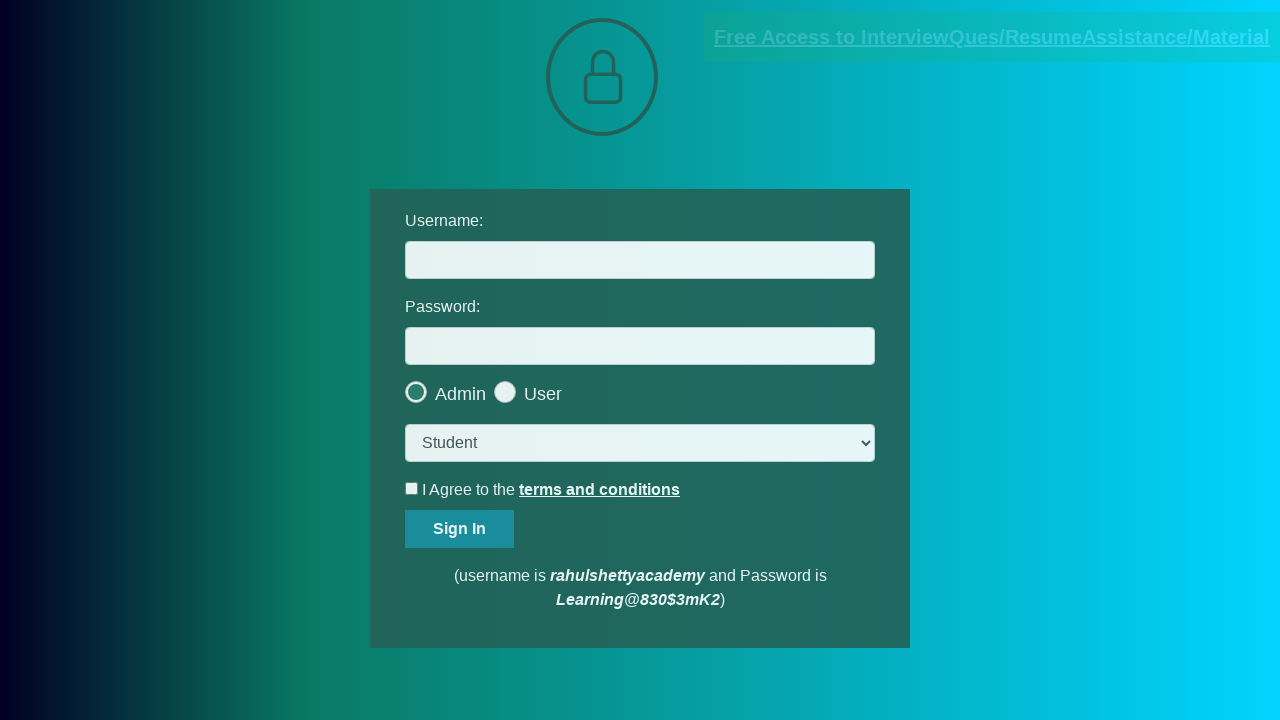

Clicked document request link and new page opened at (992, 37) on [href*='documents-request']
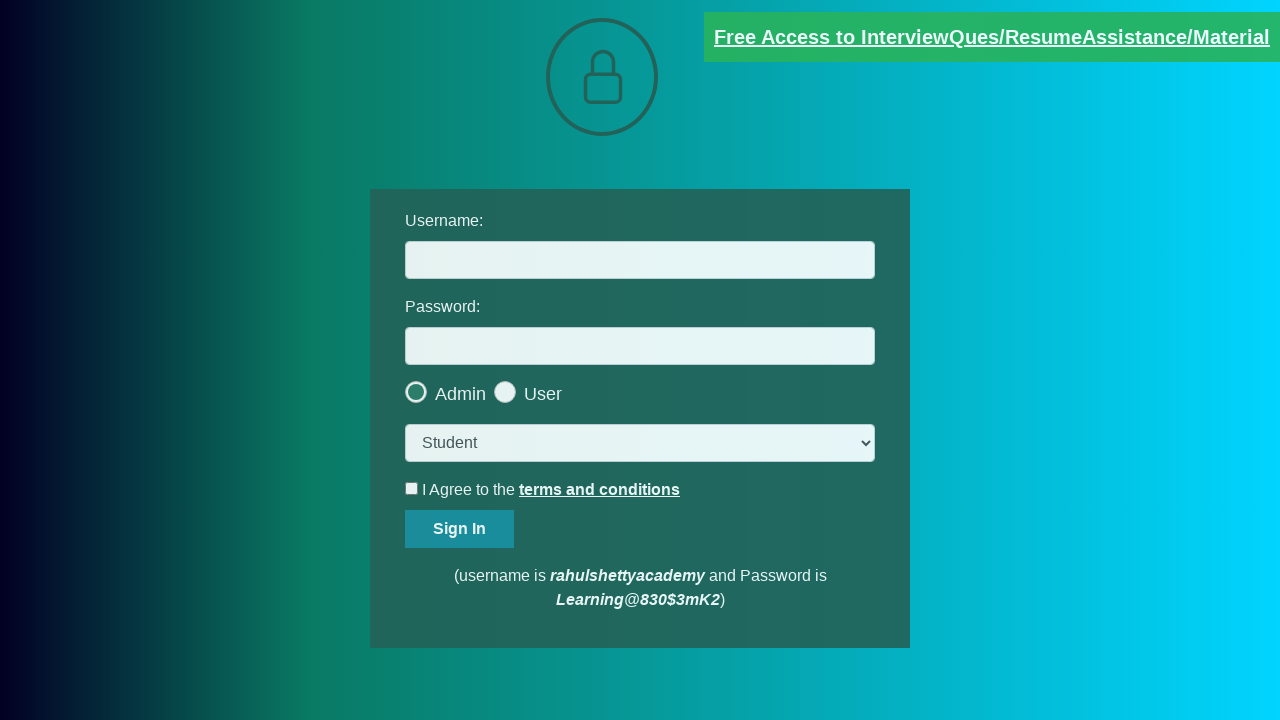

Captured new page object from child window
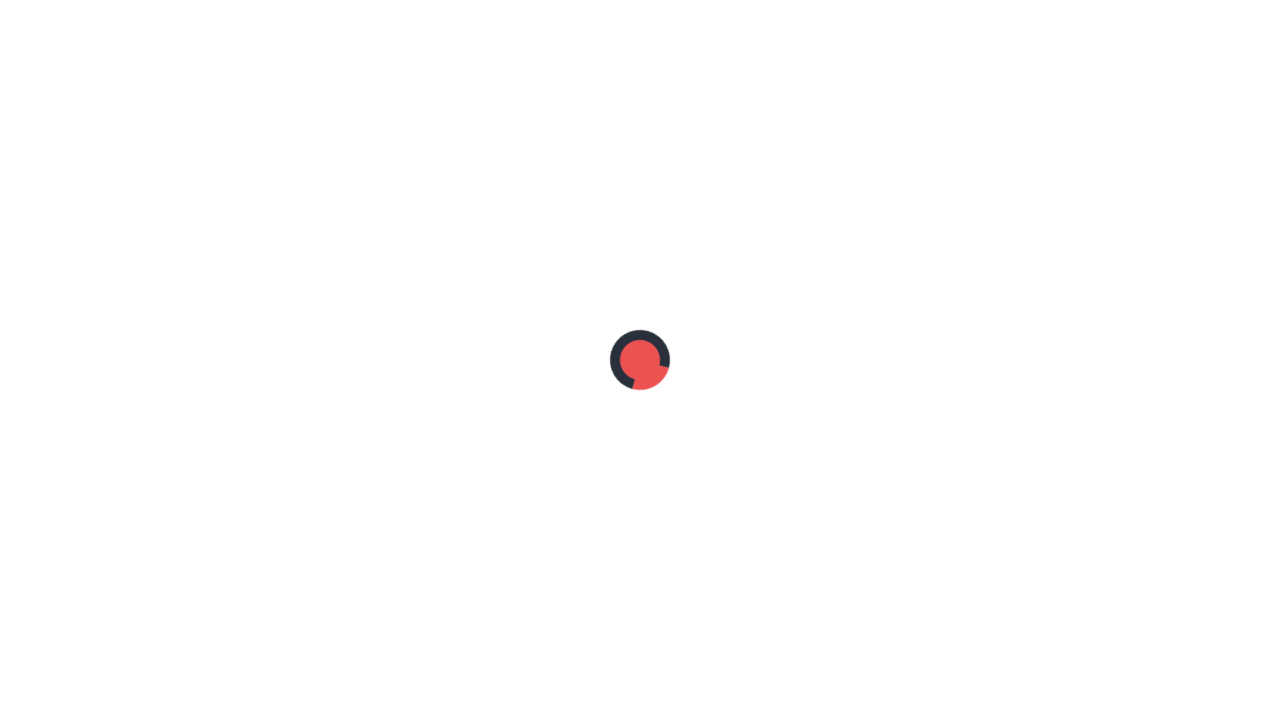

New page fully loaded
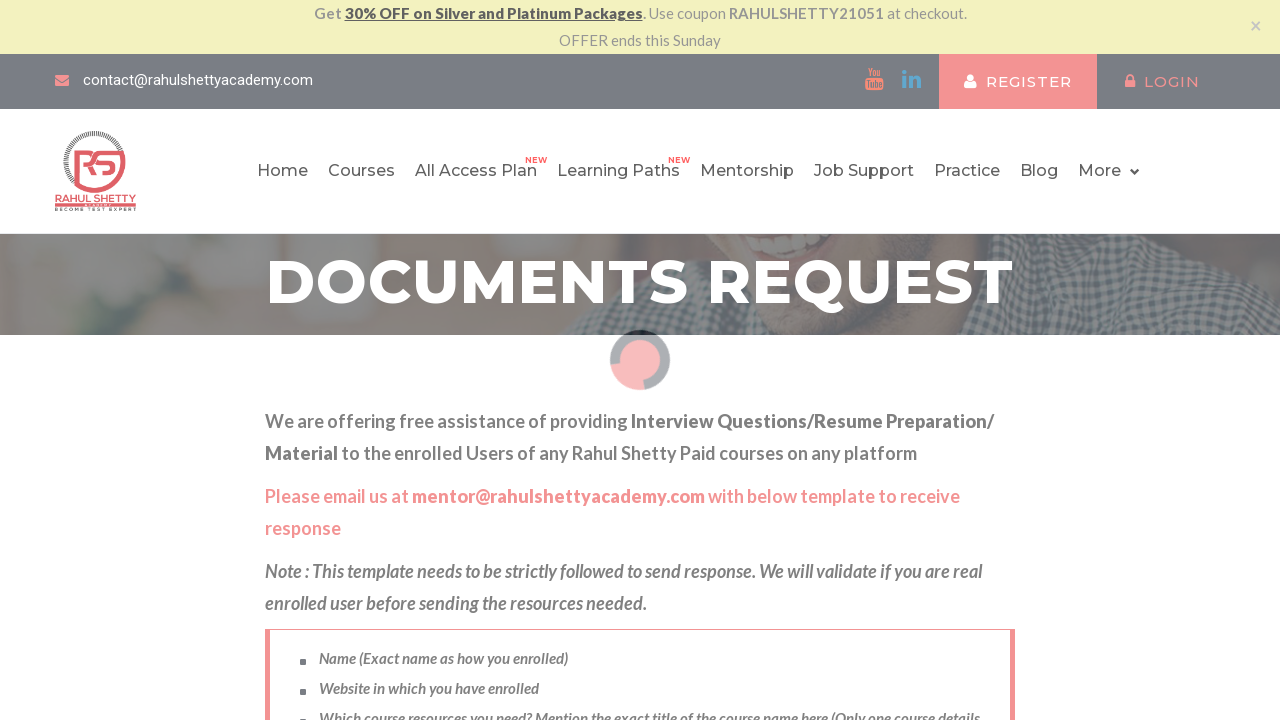

Extracted text from red element on new page
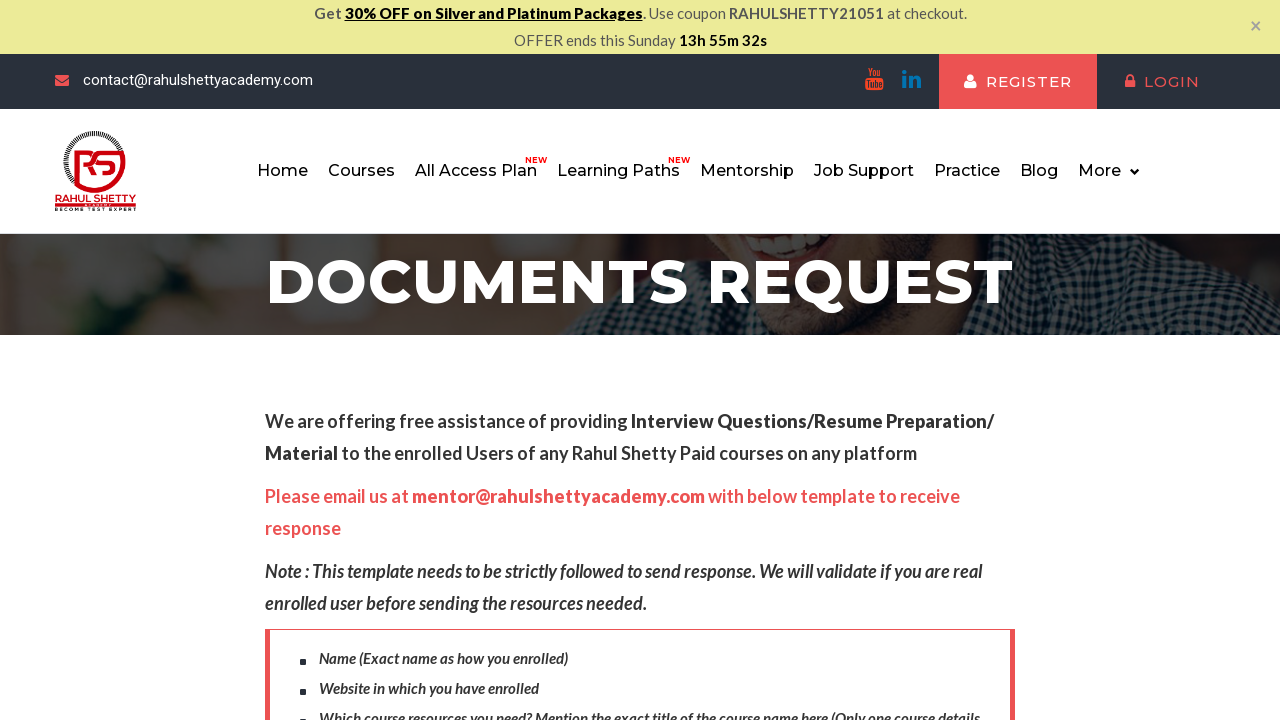

Parsed domain from text: rahulshettyacademy.com
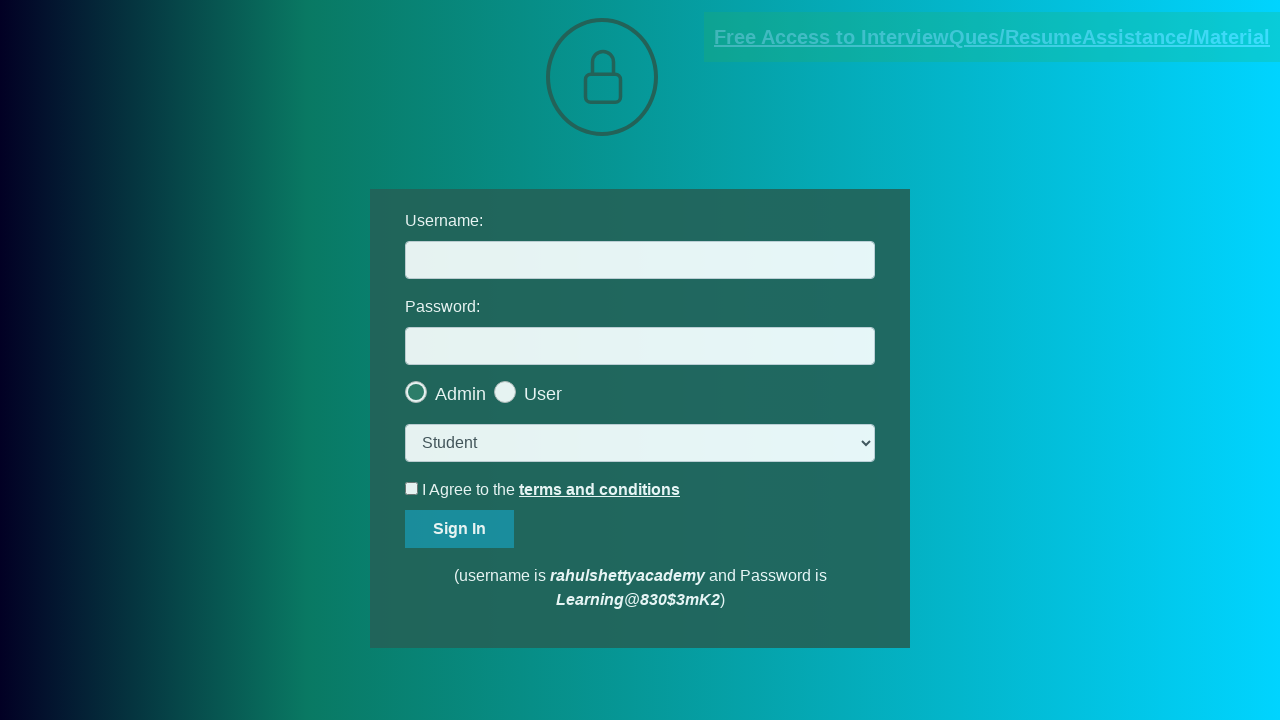

Filled username field with extracted domain: rahulshettyacademy.com on #username
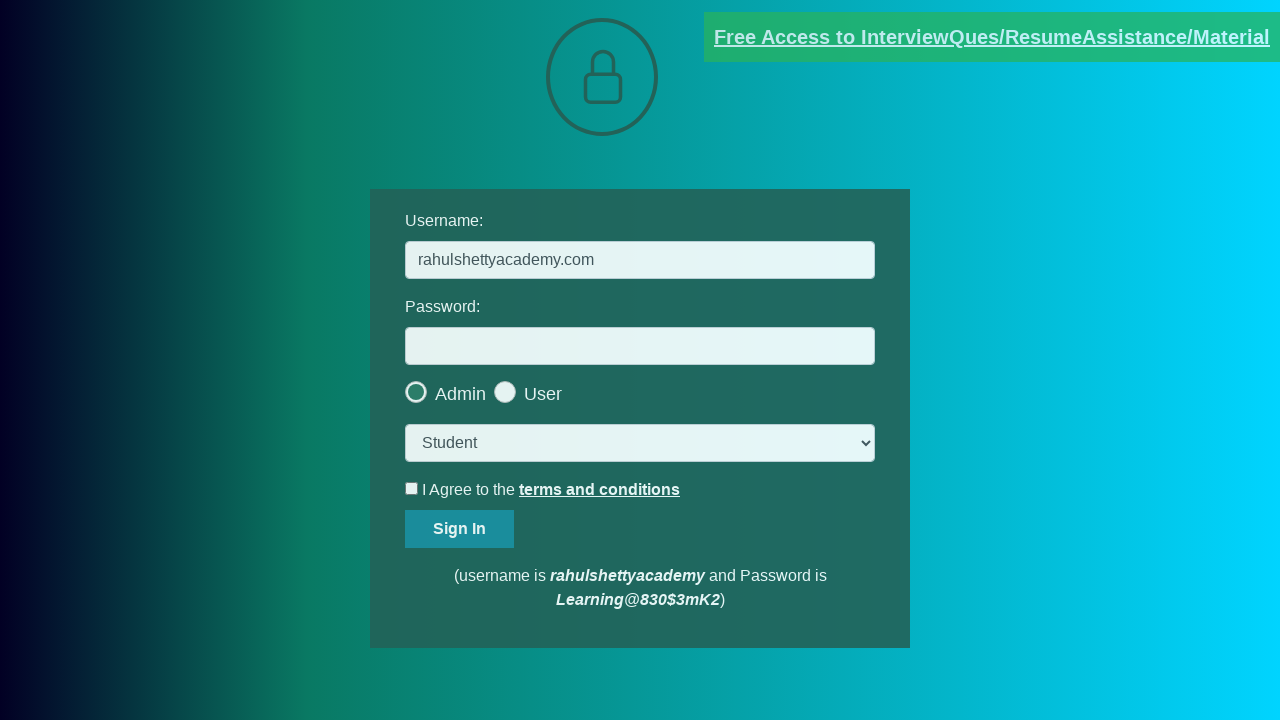

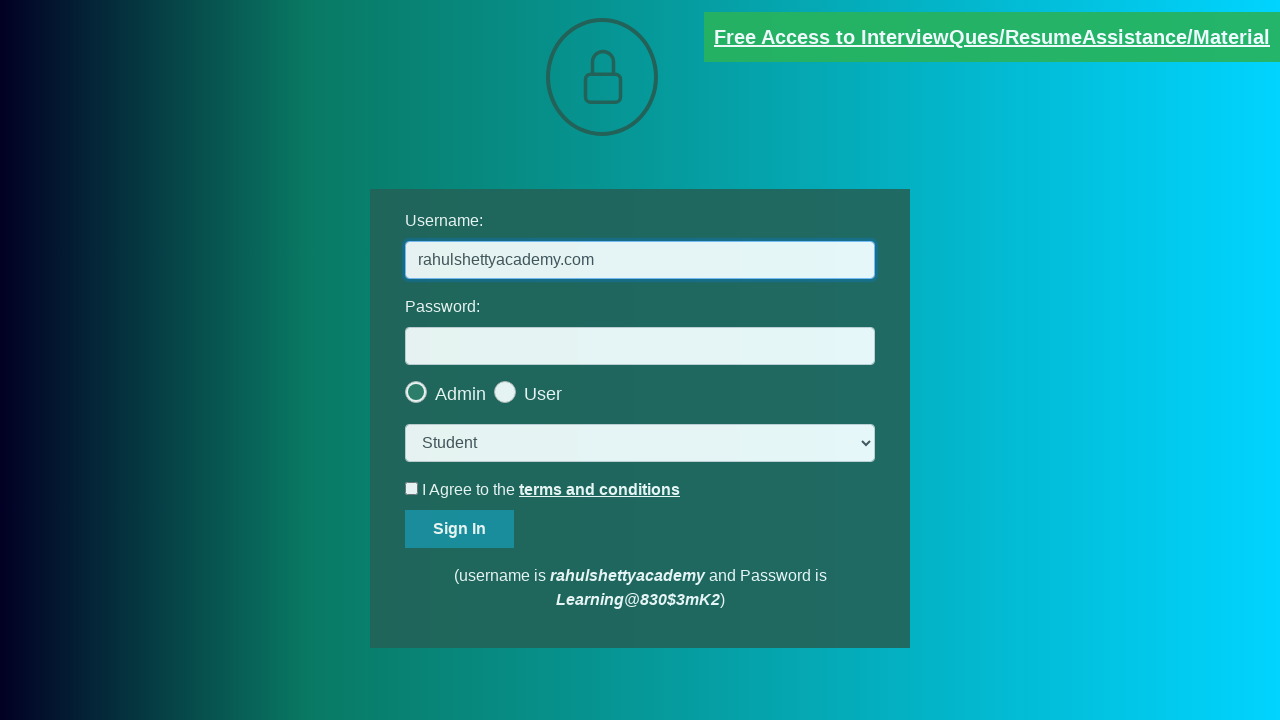